Tests search functionality on rp5.ru weather website by searching for Tangier and verifying the weather page title.

Starting URL: https://rp5.ru

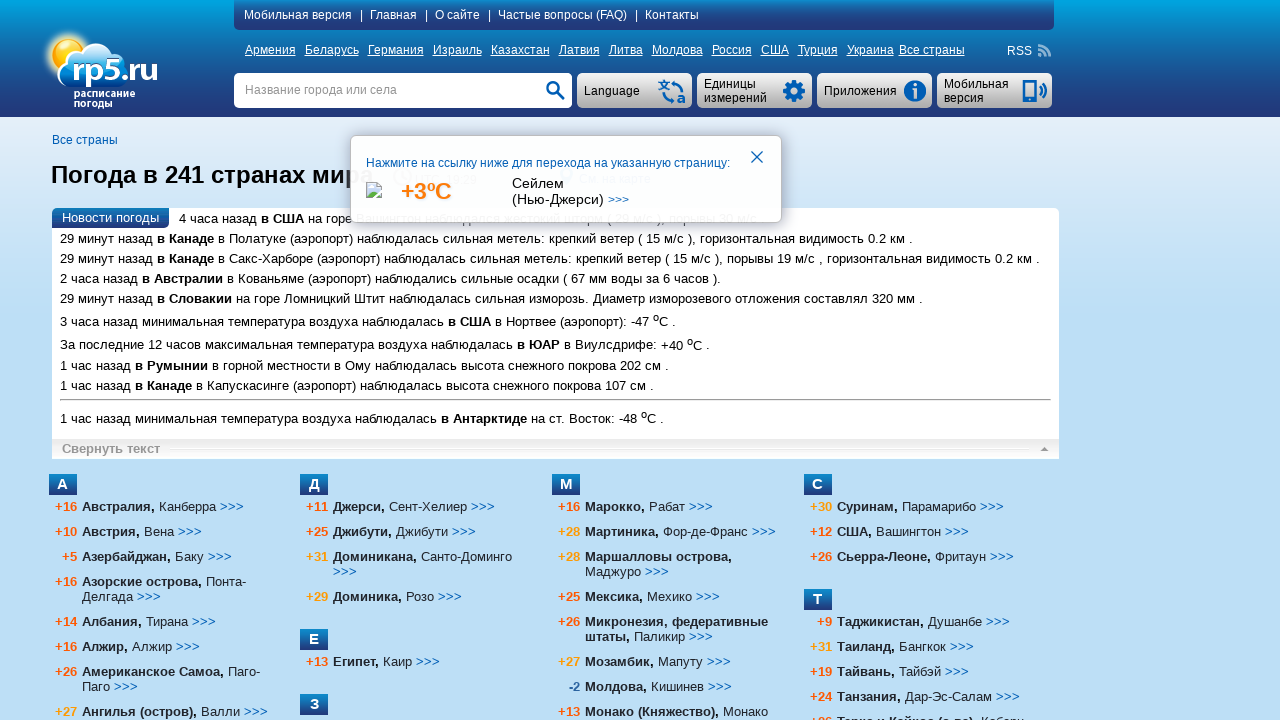

Filled search field with 'Танжер' (Tangier) on input[name='searchStr']
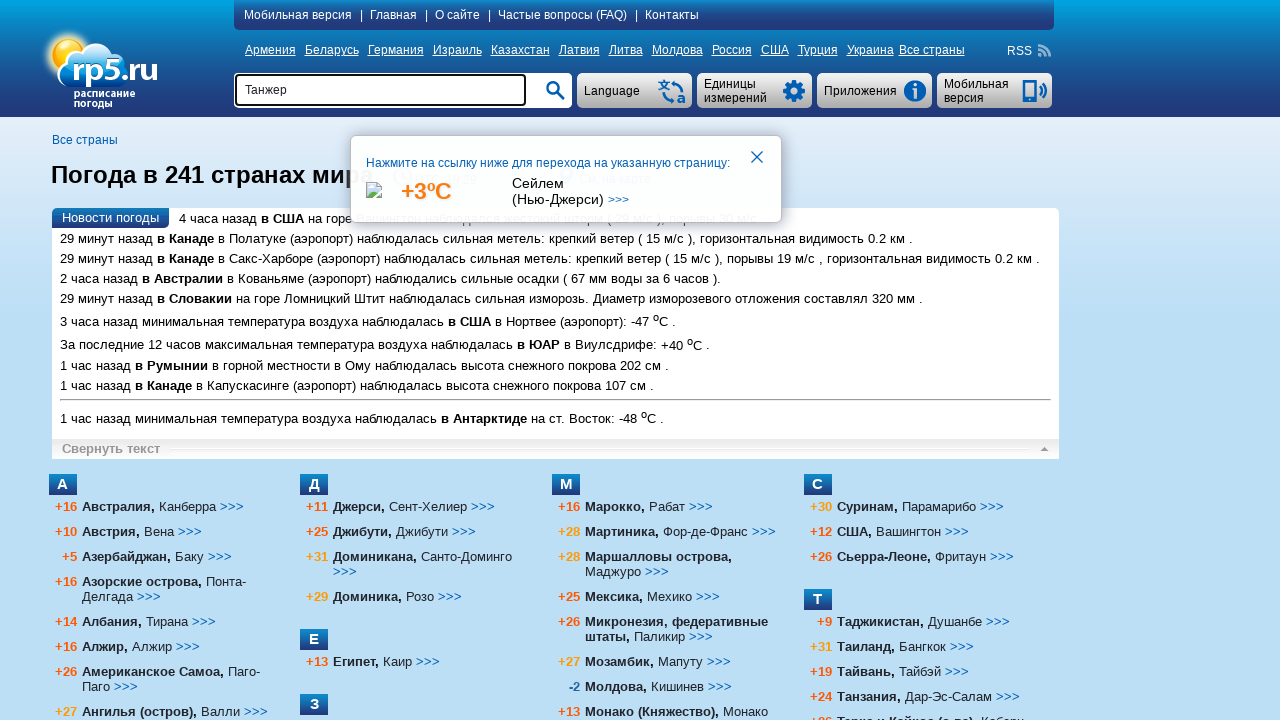

Pressed Enter to submit search on input[name='searchStr']
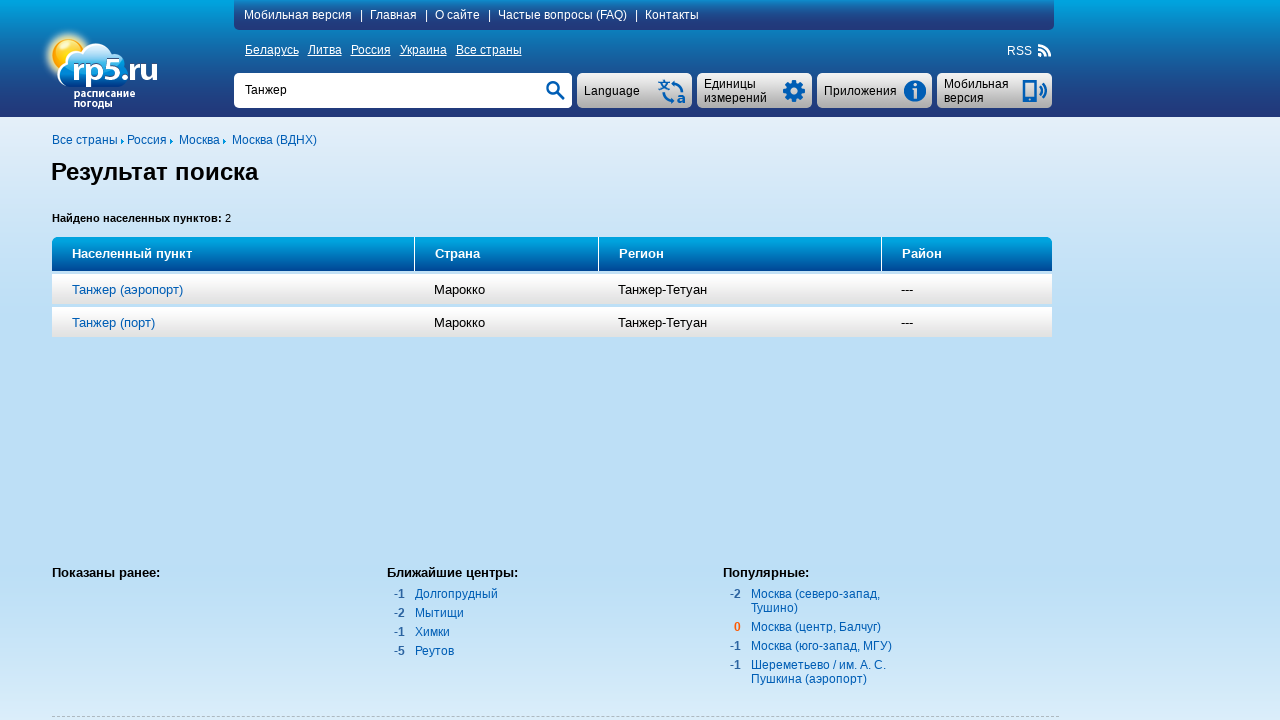

Search results loaded with Tangier airport weather link
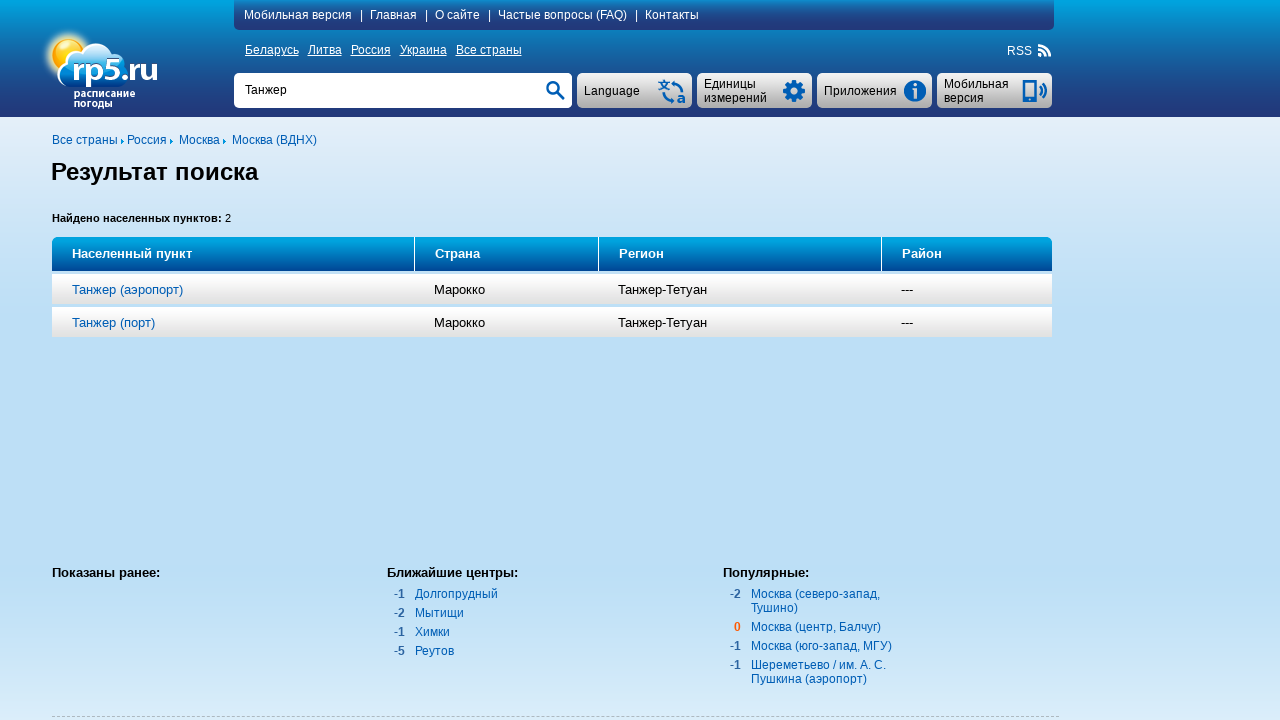

Clicked on Tangier airport weather link at (127, 289) on xpath=//span/a[@href='/Погода_в_Танжере_(аэропорт)']
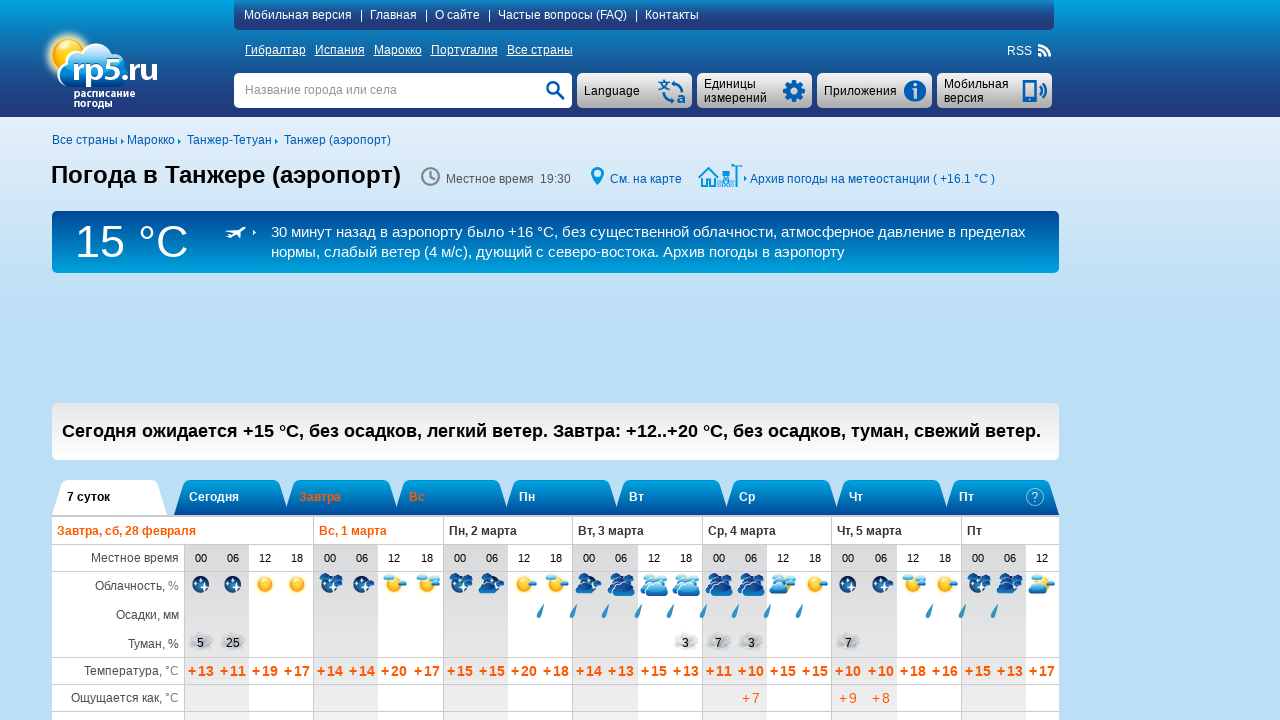

Weather page loaded and h1 element is present
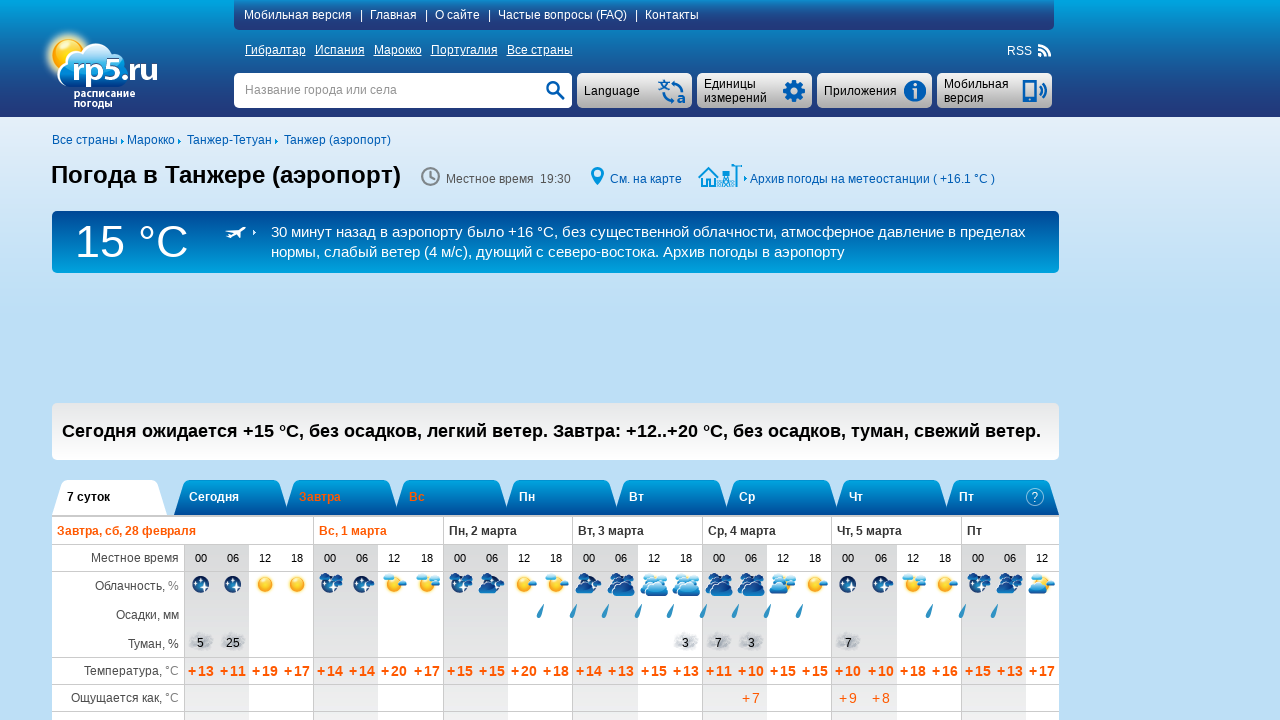

Retrieved h1 text: 'Погода в Танжере (аэропорт)'
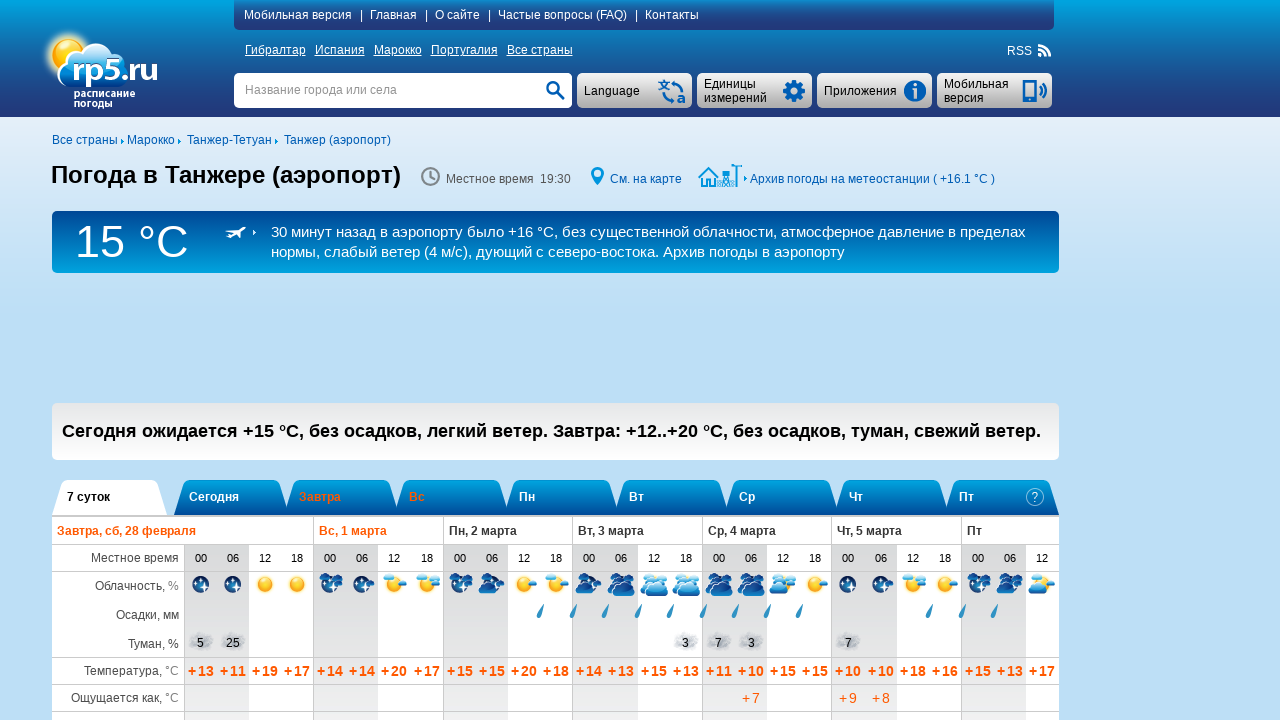

Verified that page title matches 'Погода в Танжере (аэропорт)'
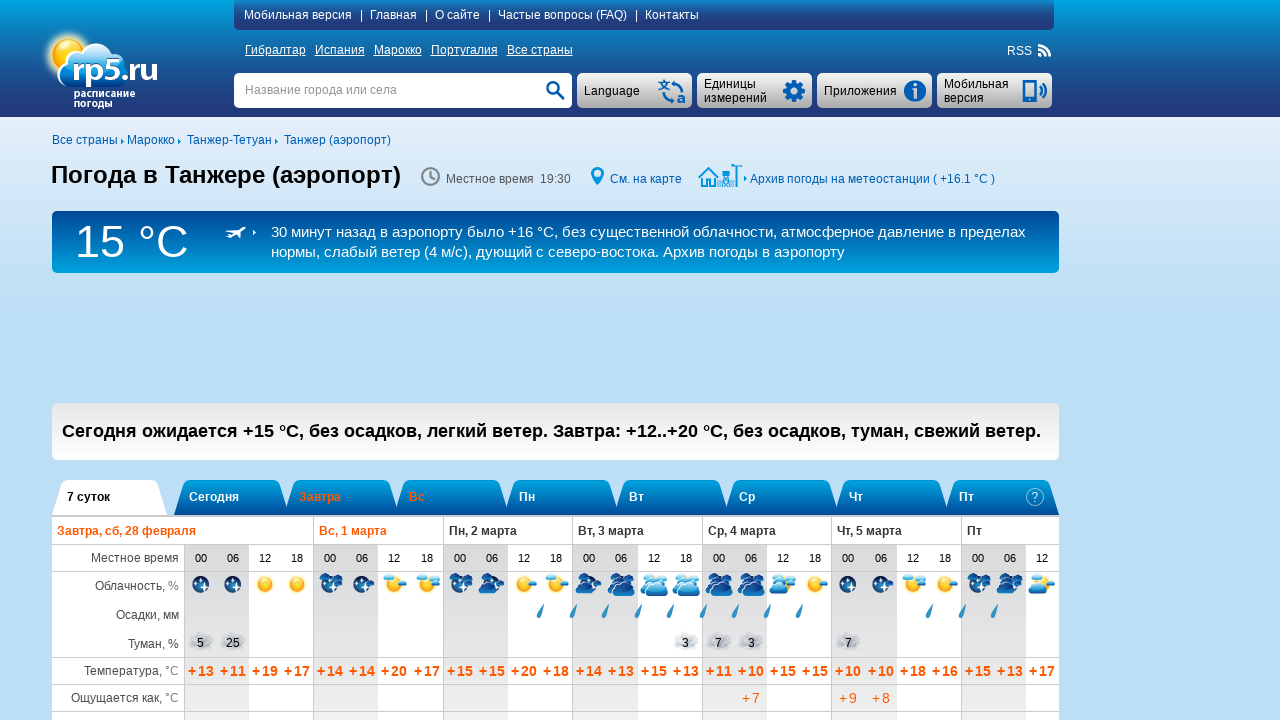

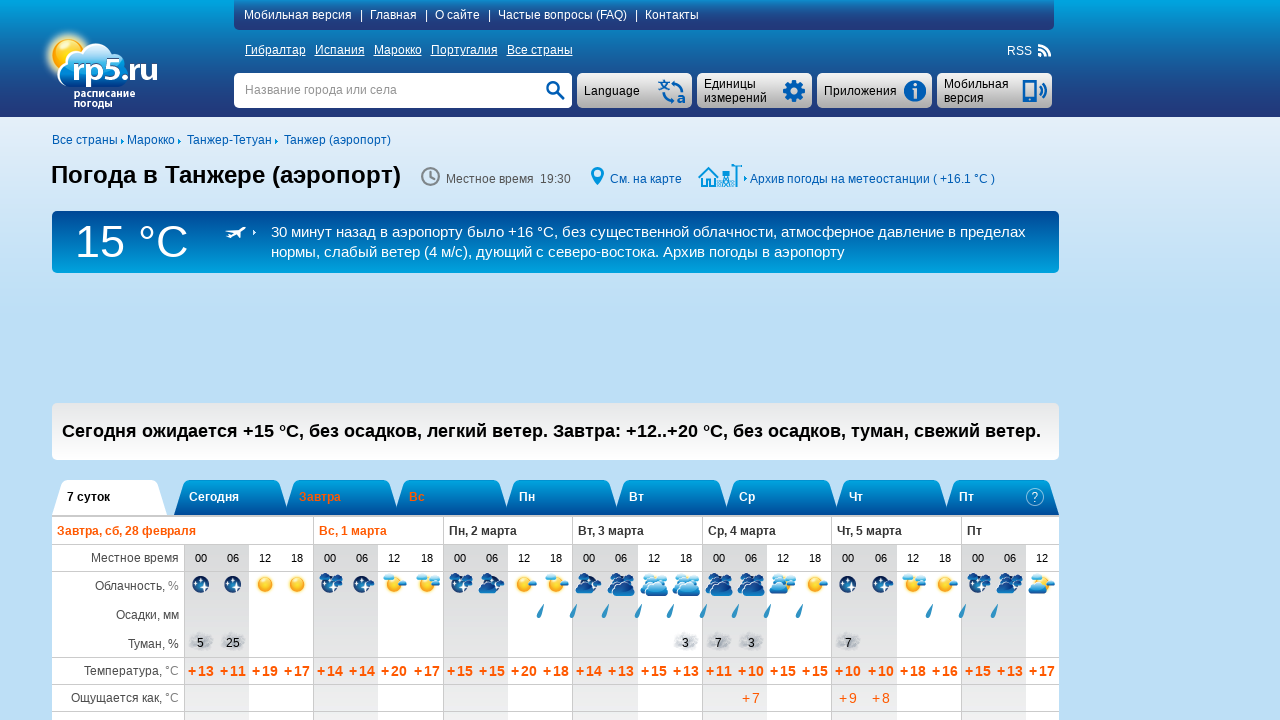